Tests iframe interaction by switching to an iframe, reading content, filling an input, and switching back to parent

Starting URL: http://webengine-test.azurewebsites.net/

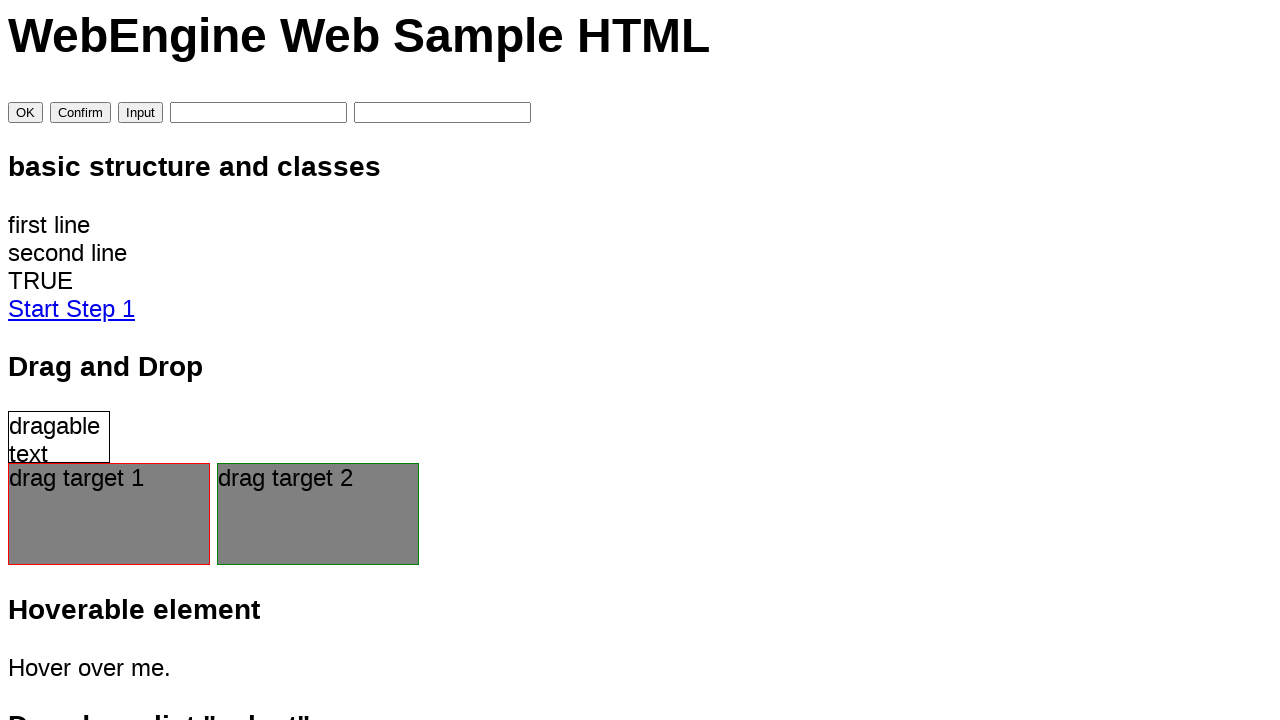

Located iframe element
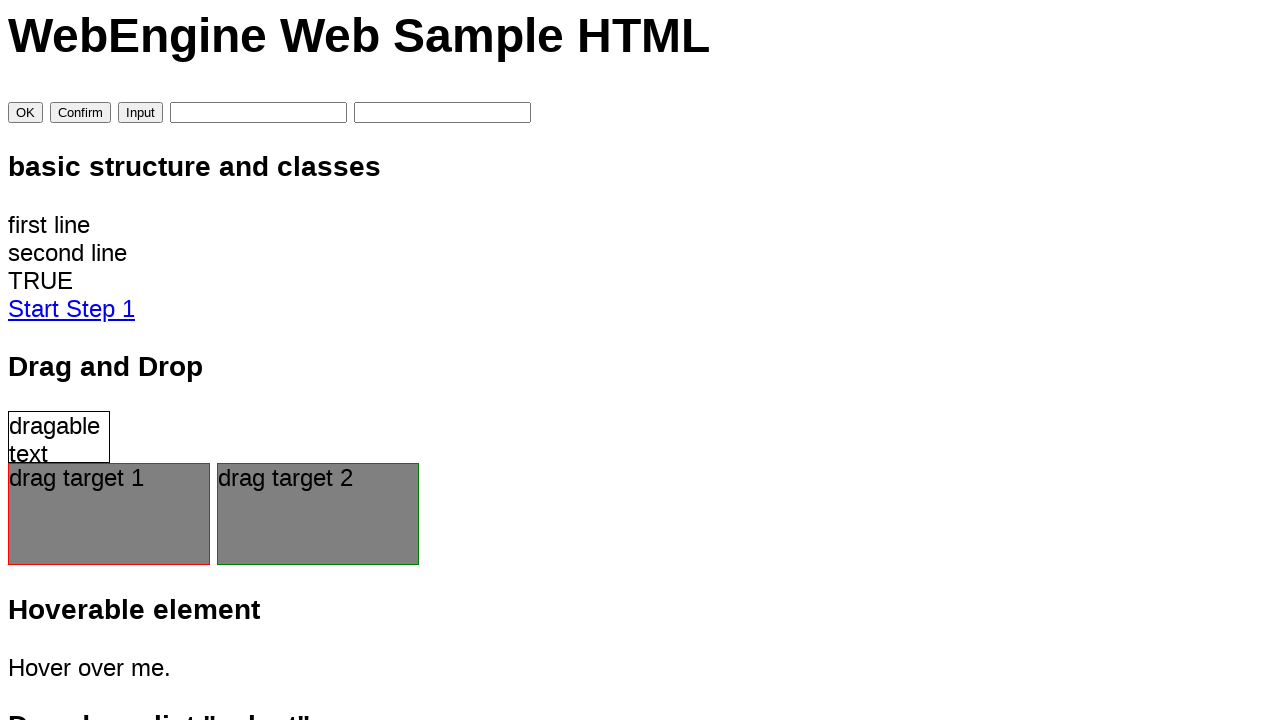

Read h1 title from iframe: 'This is the content inside the IFrame'
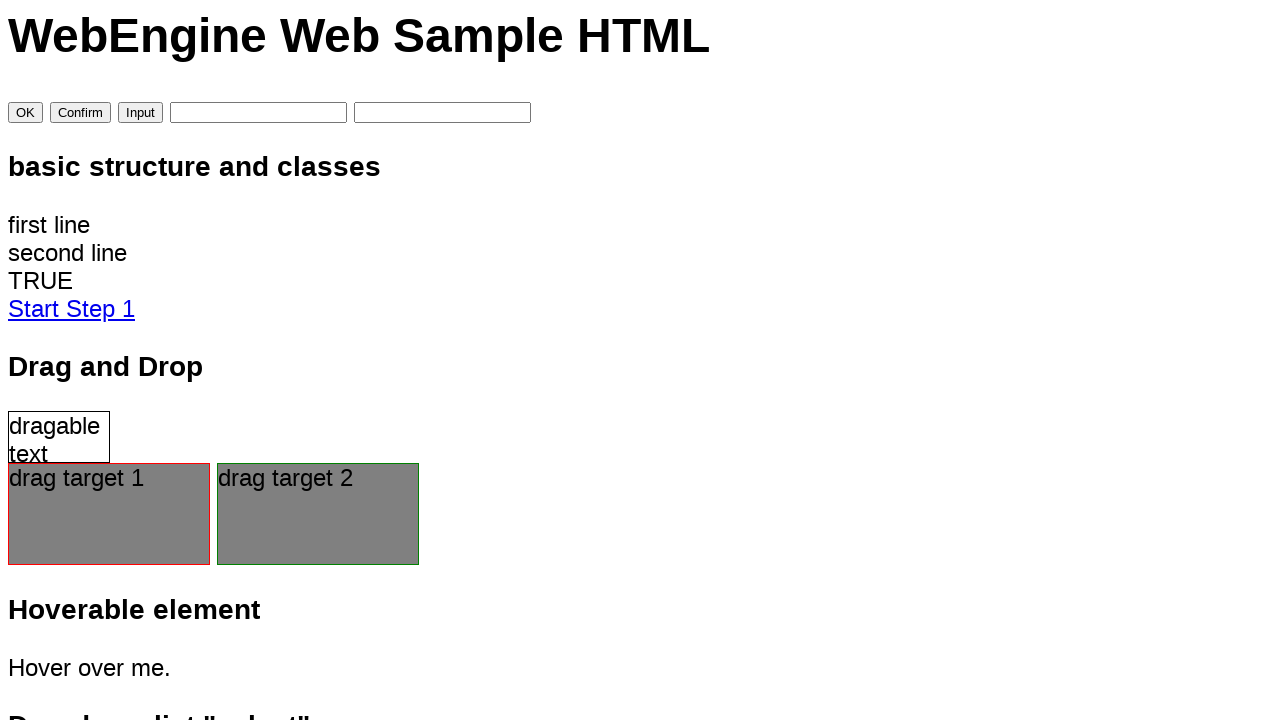

Assertion passed: h1 contains 'content inside the'
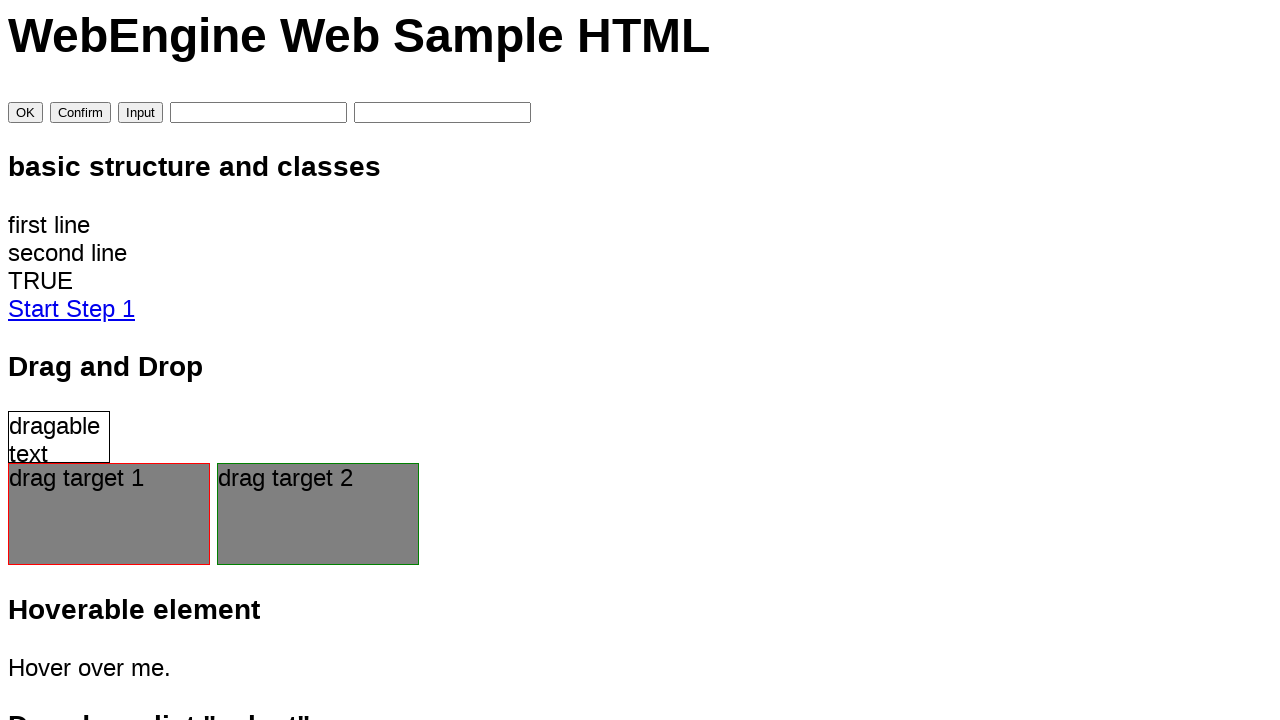

Scrolled iframe button into view
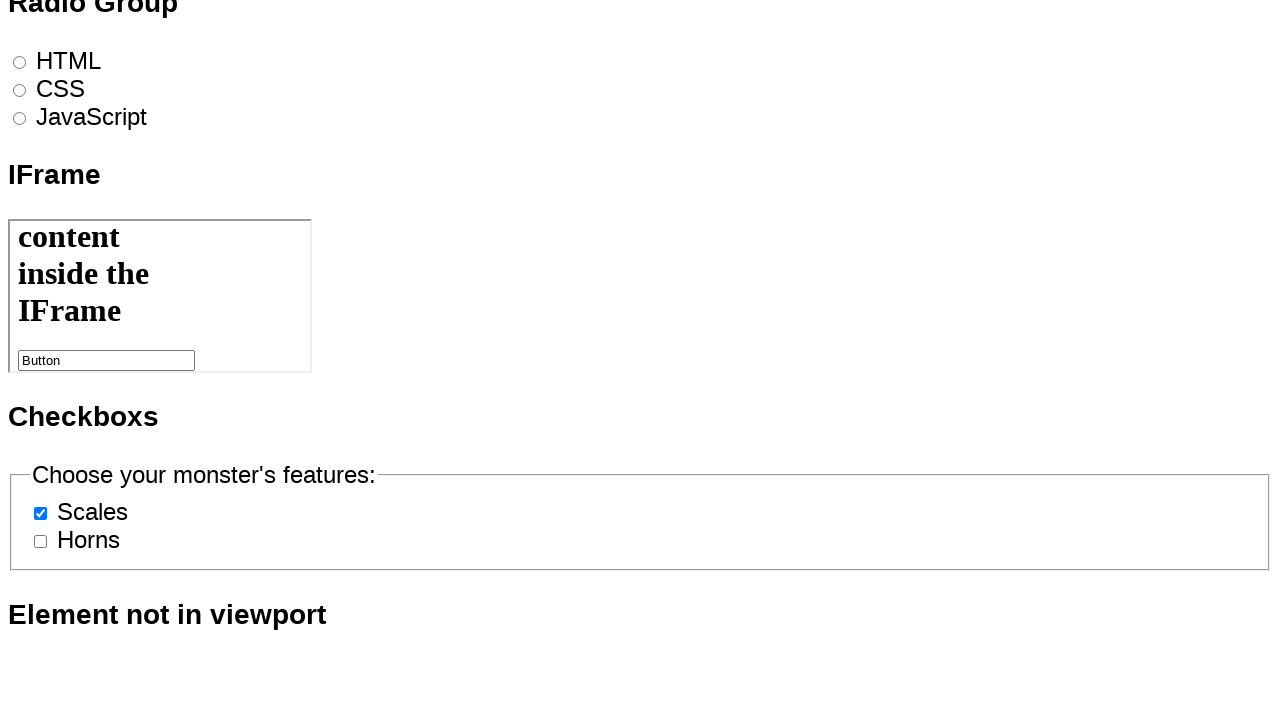

Filled iframe input field with 'hello 2' on iframe >> internal:control=enter-frame >> #iframe_button
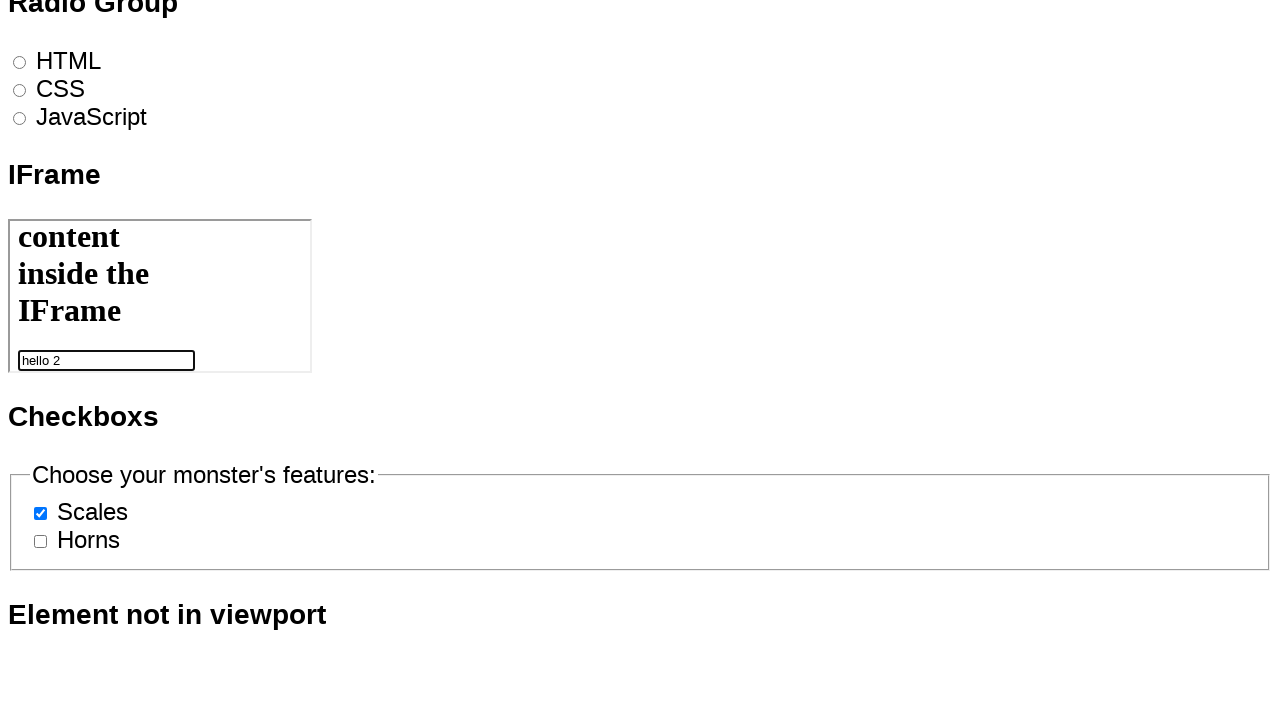

Filled main frame input field with 'hello world' on #inputValue
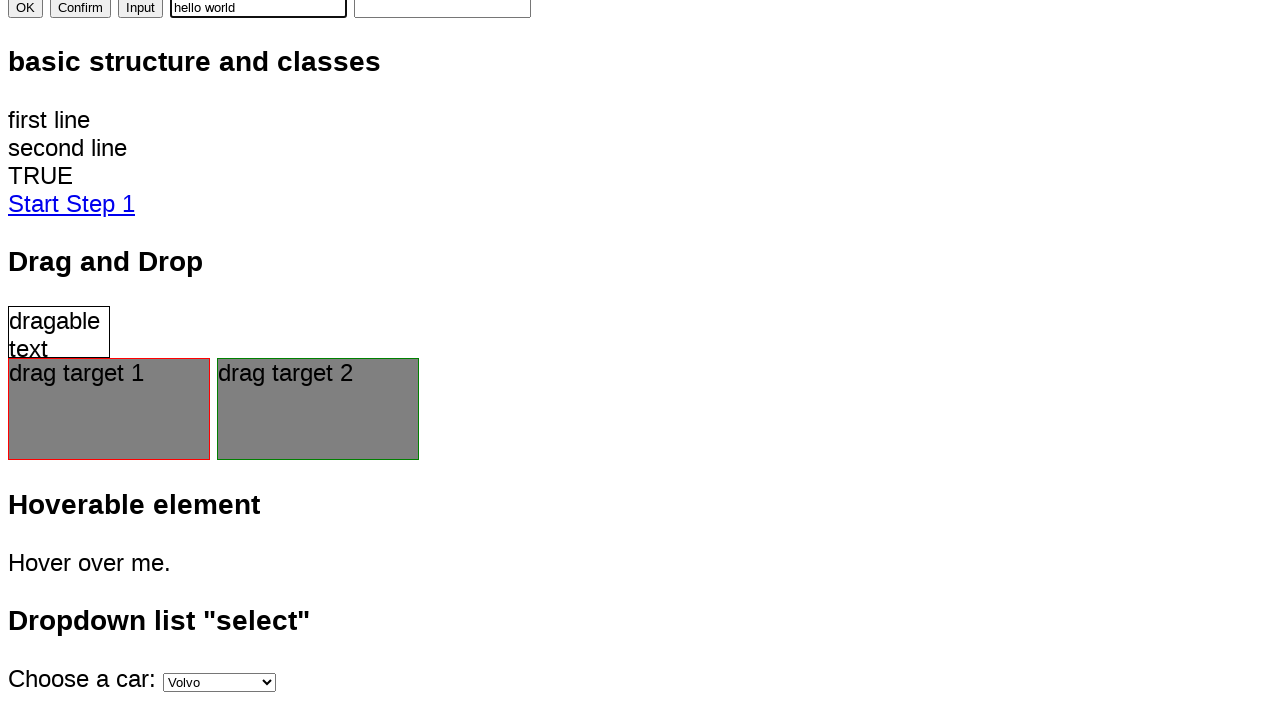

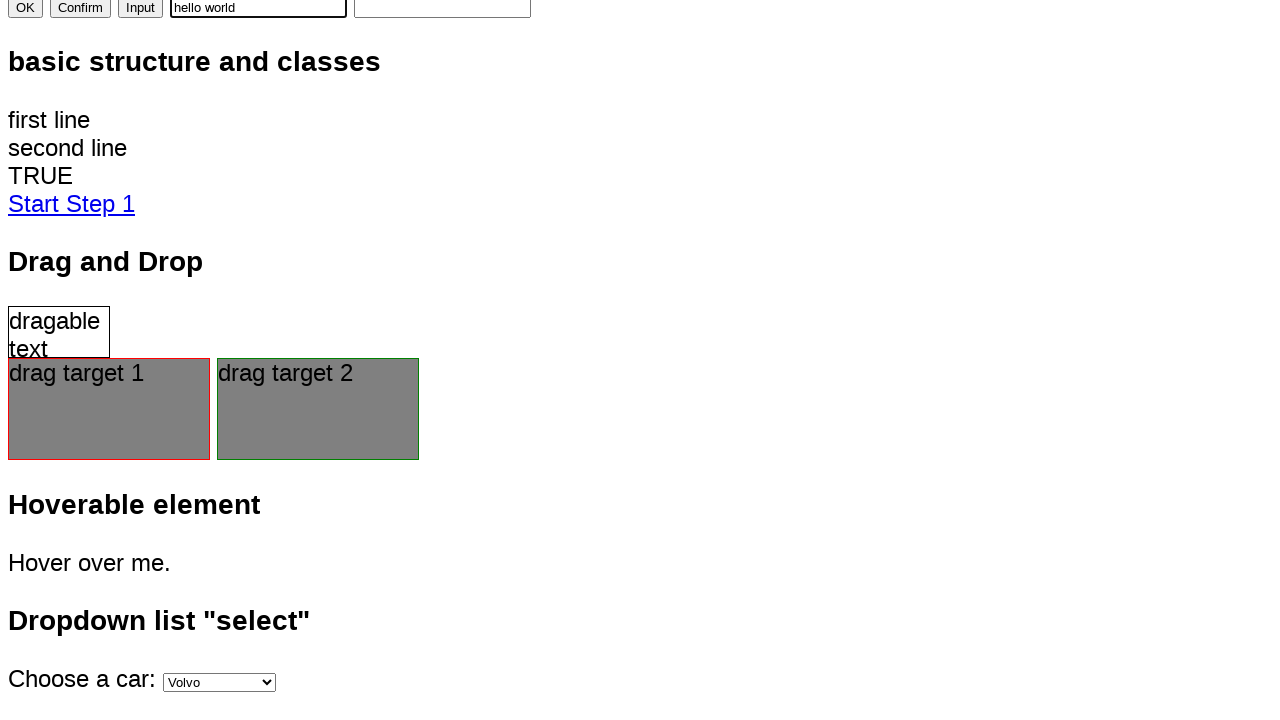